Demonstrates drag and drop action by dragging 'box A' element onto 'box B' element

Starting URL: https://crossbrowsertesting.github.io/drag-and-drop

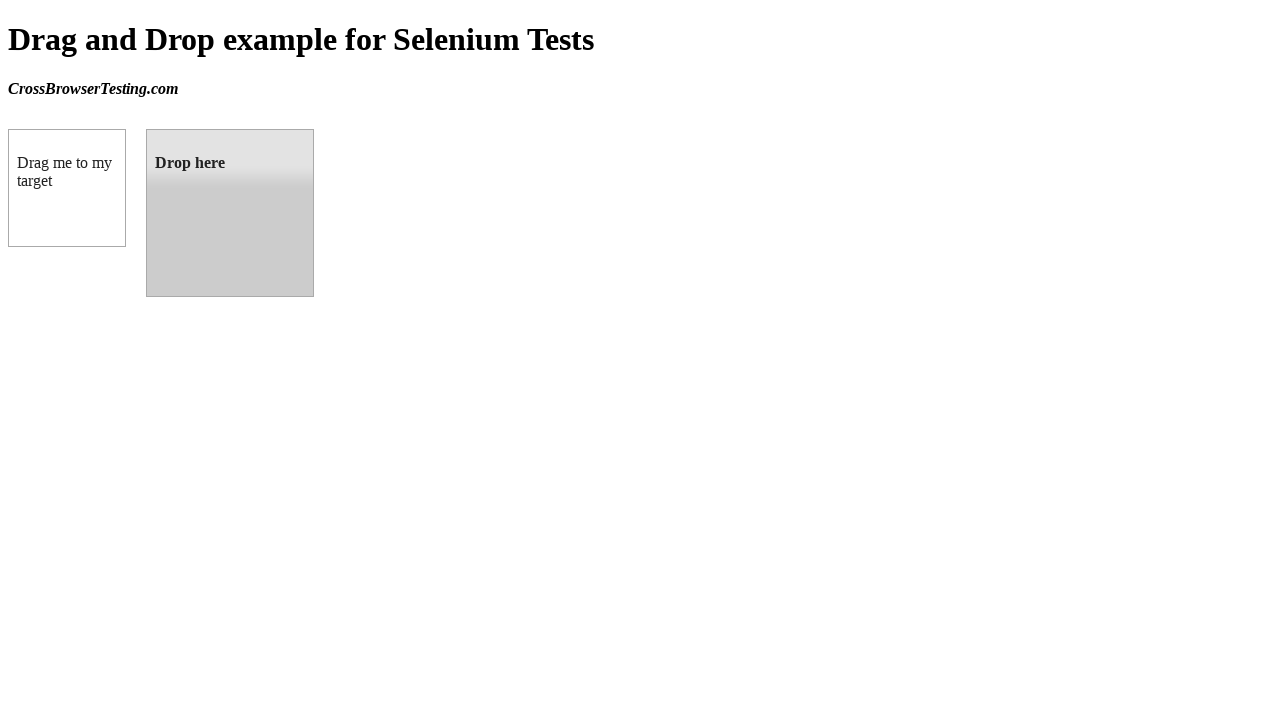

Located 'box A' (draggable element) on the page
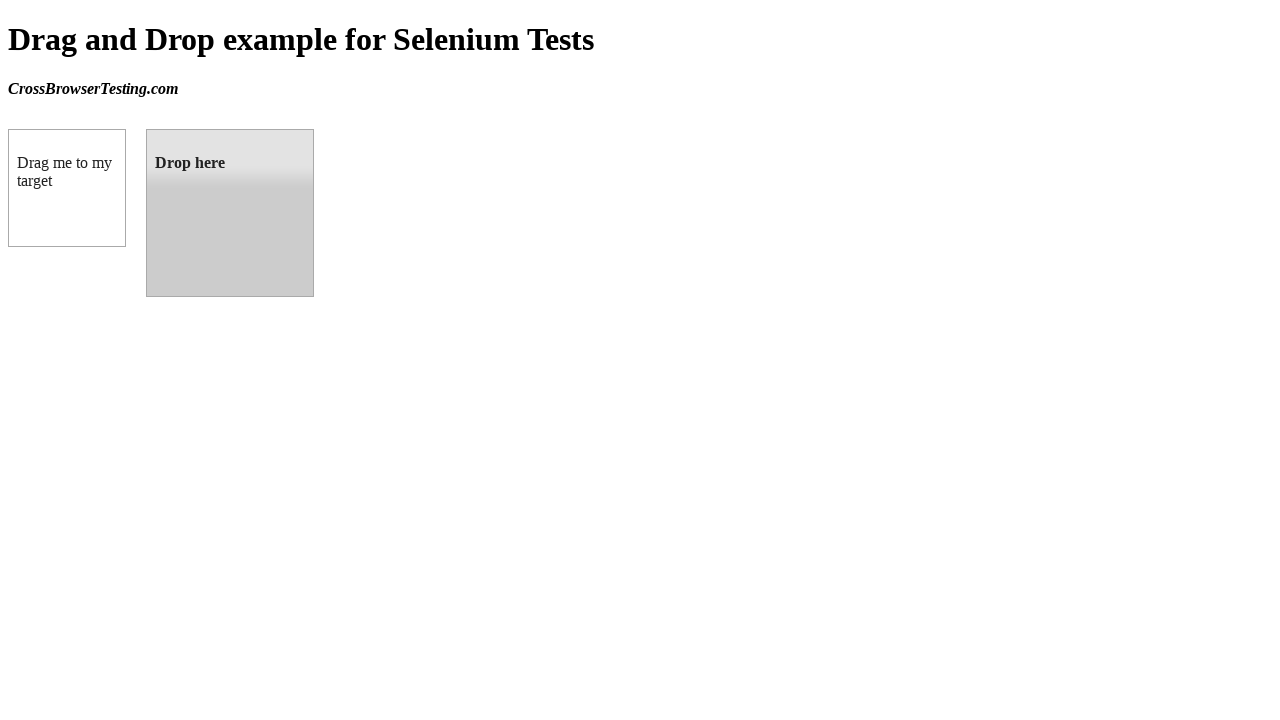

Located 'box B' (droppable element) on the page
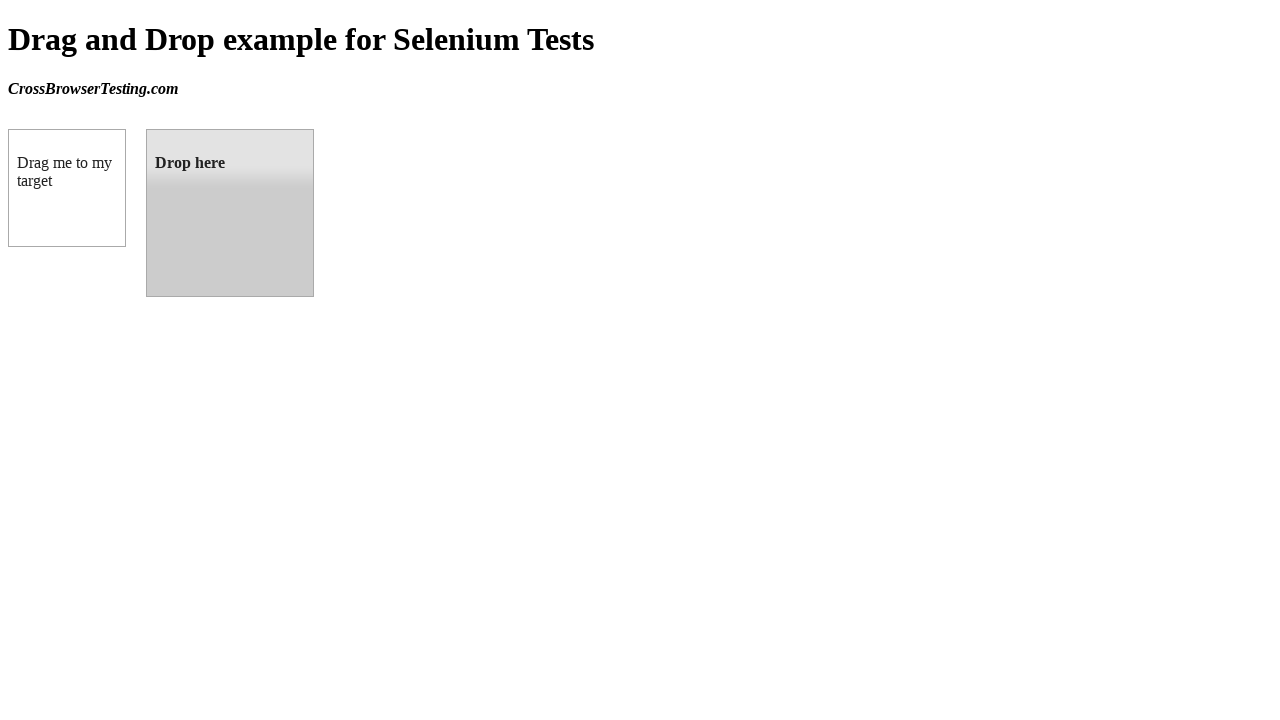

Dragged 'box A' onto 'box B' element at (230, 213)
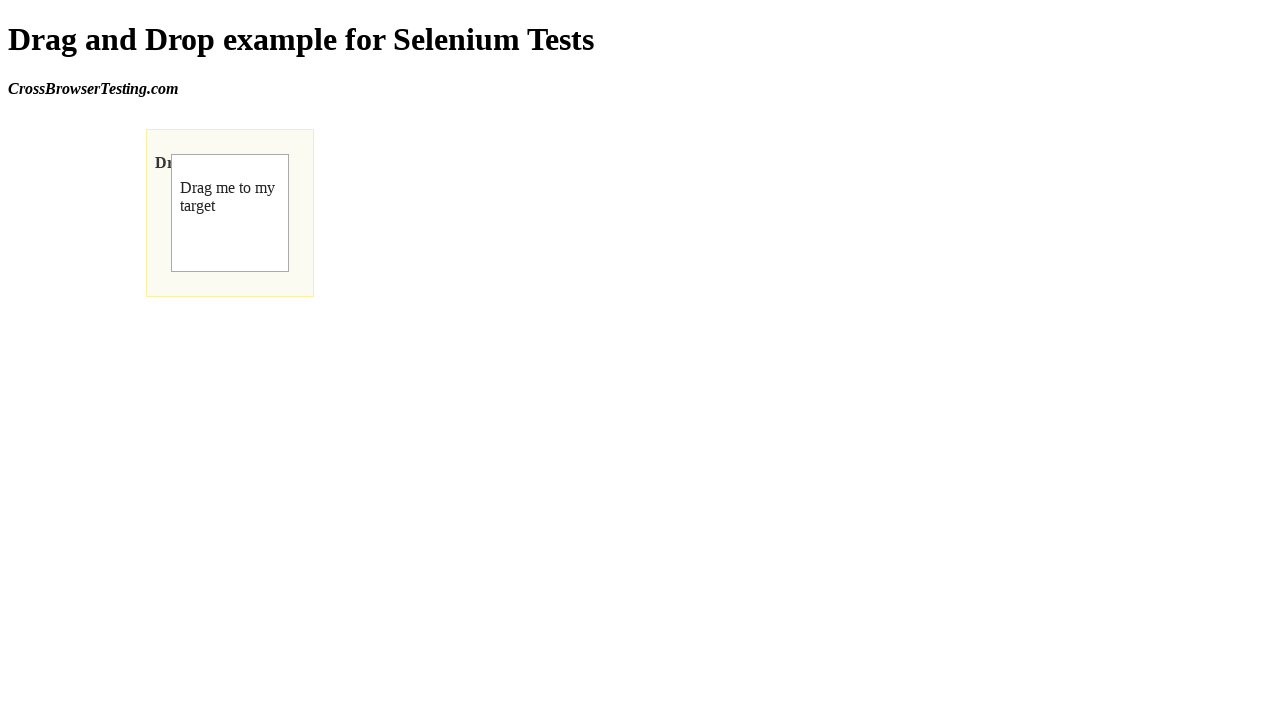

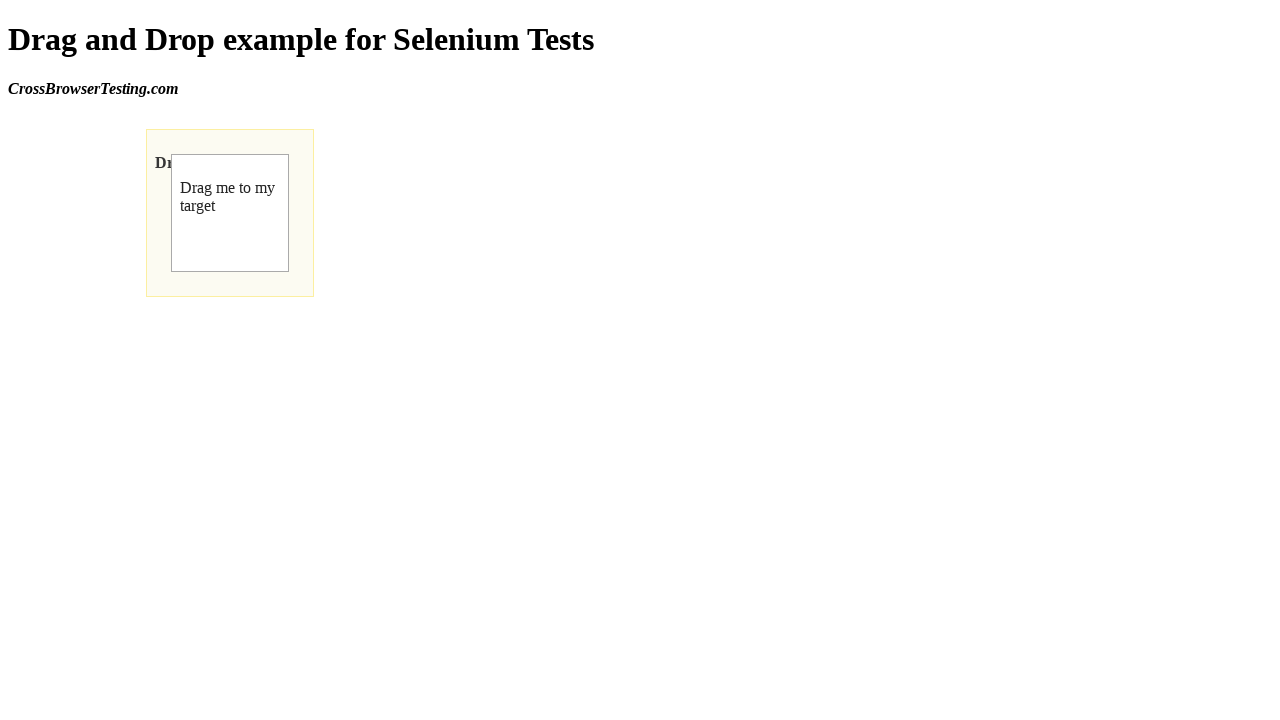